Tests alert handling functionality by clicking a timer alert button and accepting the JavaScript alert that appears after a delay

Starting URL: https://demoqa.com/alerts

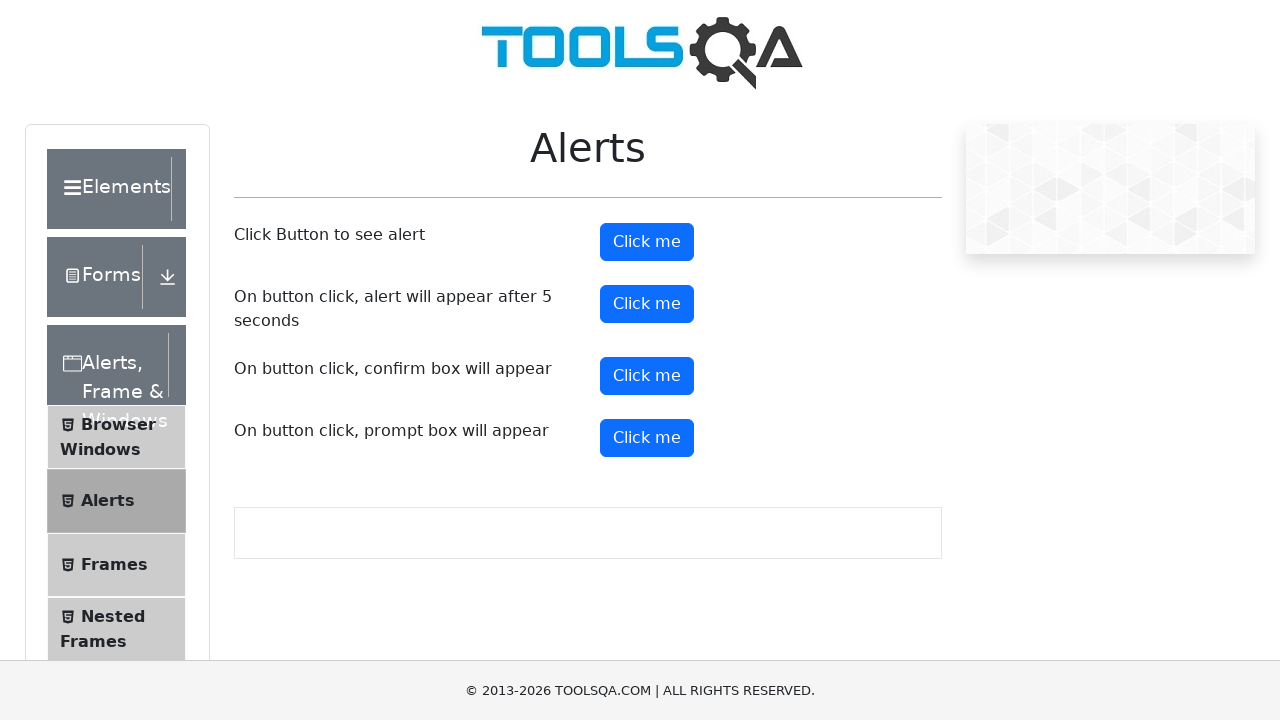

Clicked the timer alert button at (647, 304) on #timerAlertButton
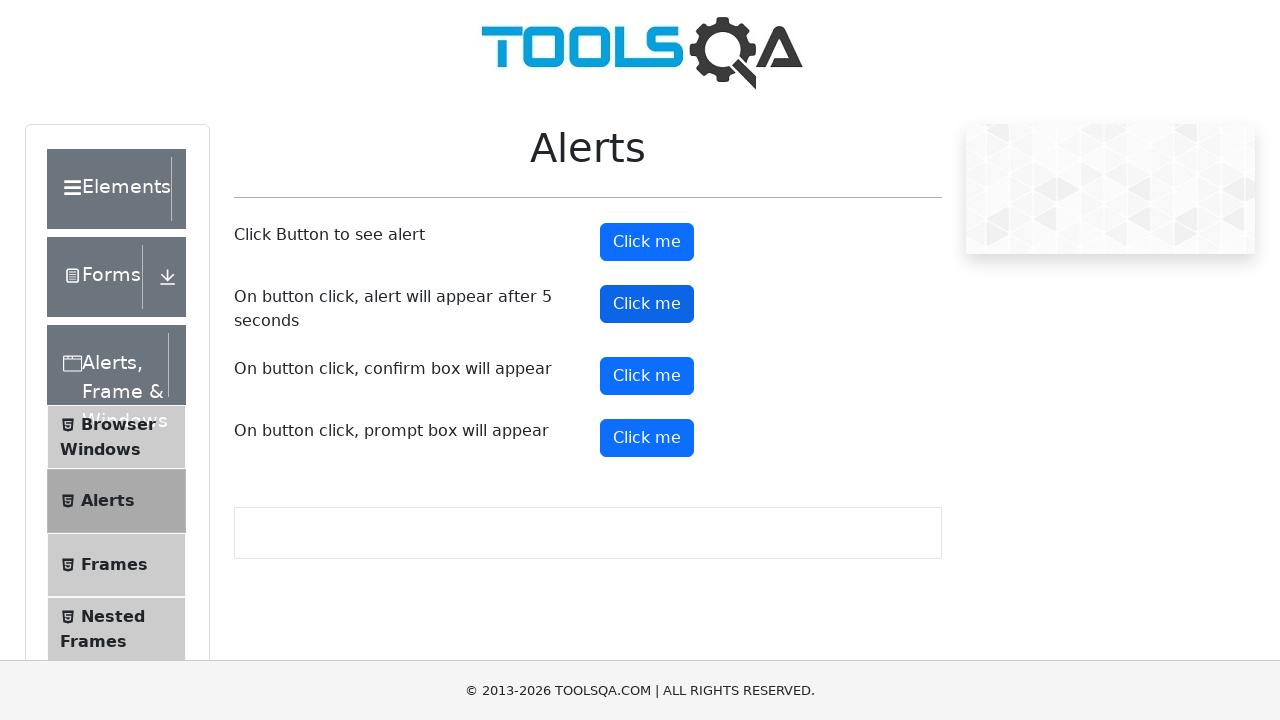

Set up dialog handler to accept alerts
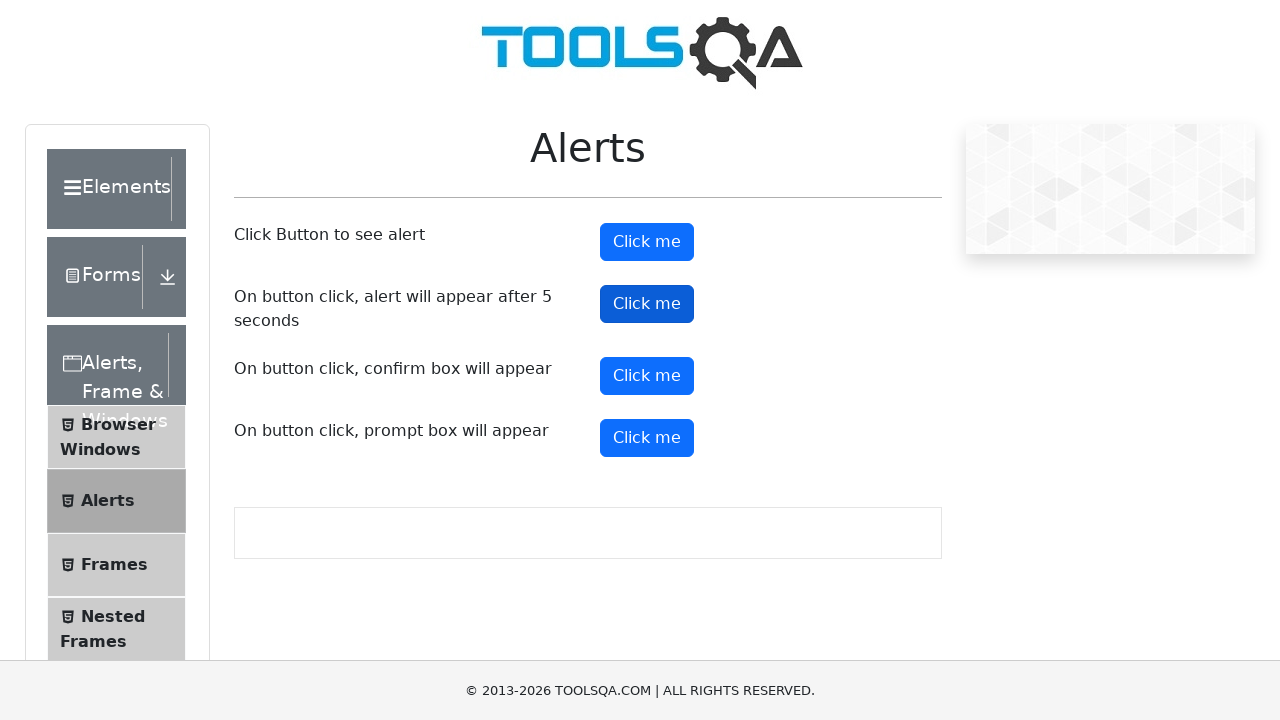

Waited 5 seconds for the timer alert to appear and be accepted
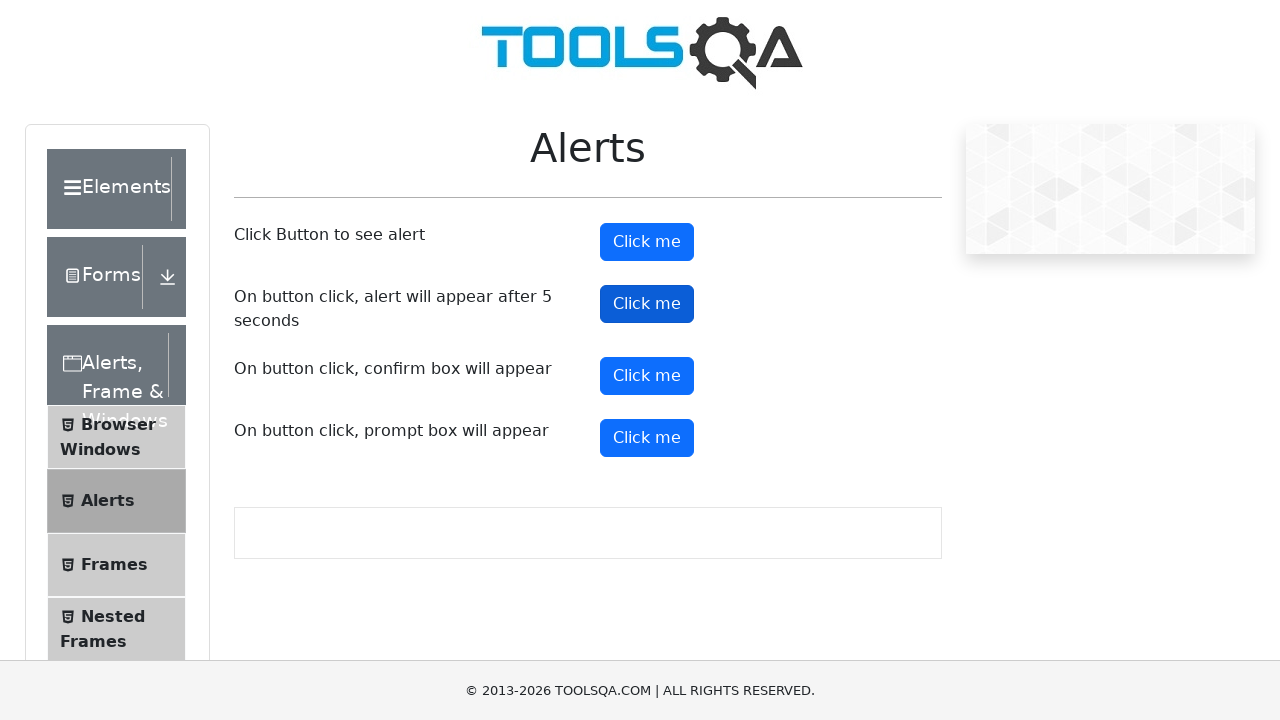

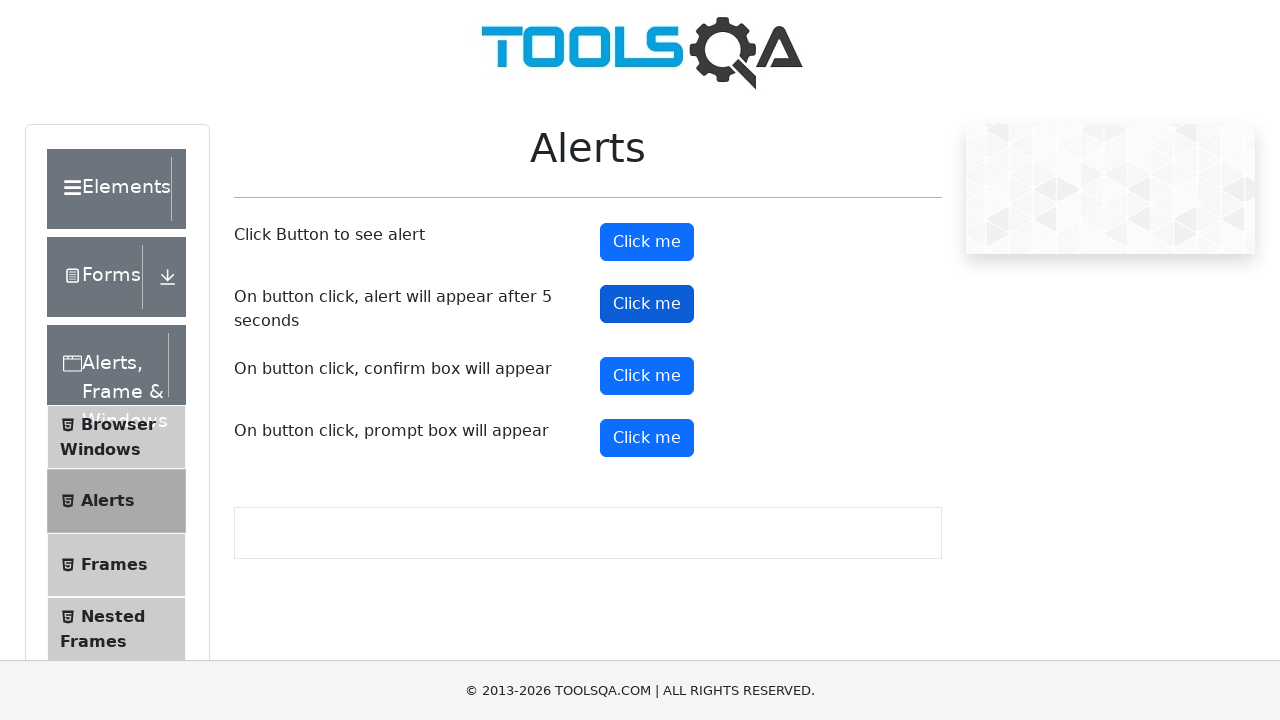